Navigates to a radio button demo page and checks whether a specific radio button element is selected

Starting URL: https://demoqa.com/radio-button

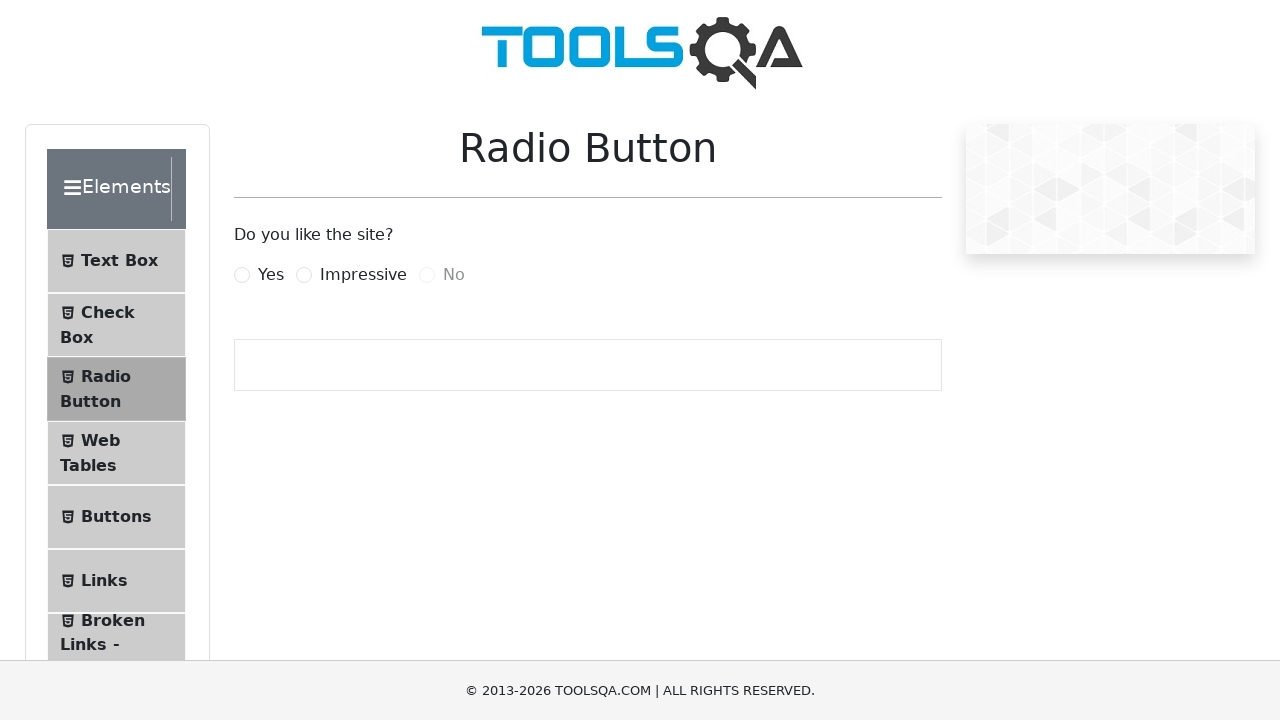

Navigated to radio button demo page
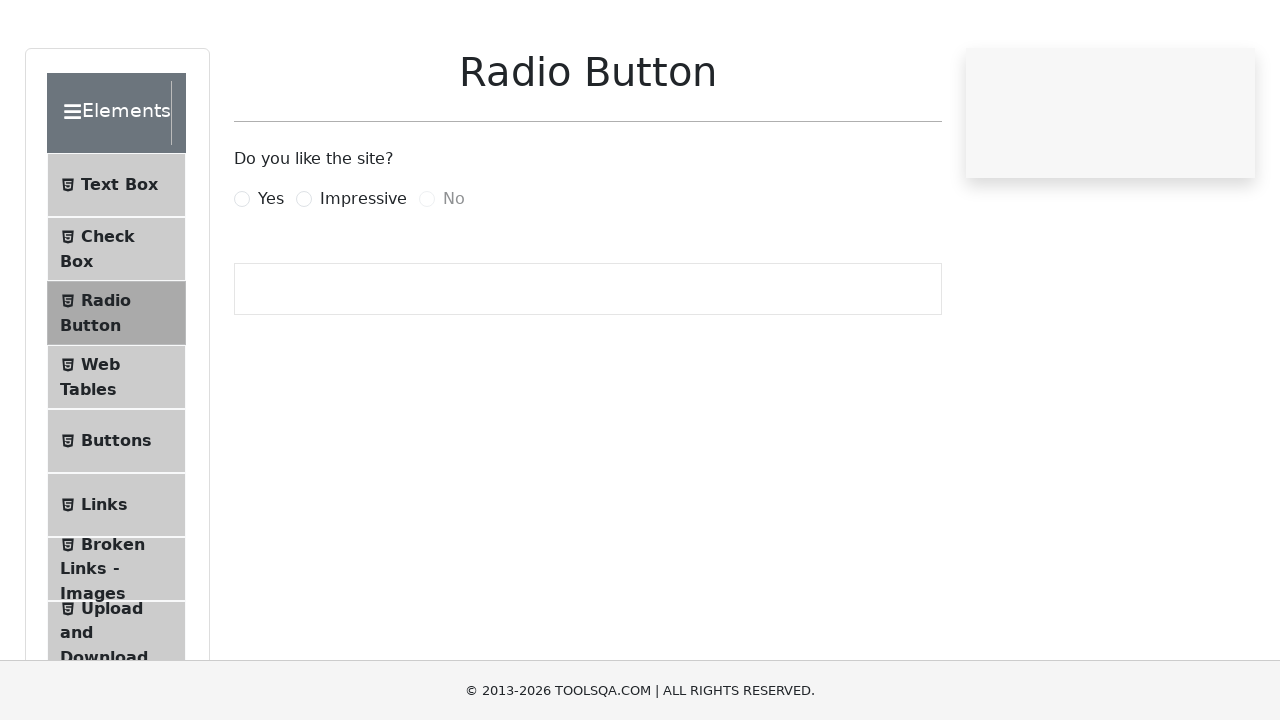

Located the 'Yes' radio button element
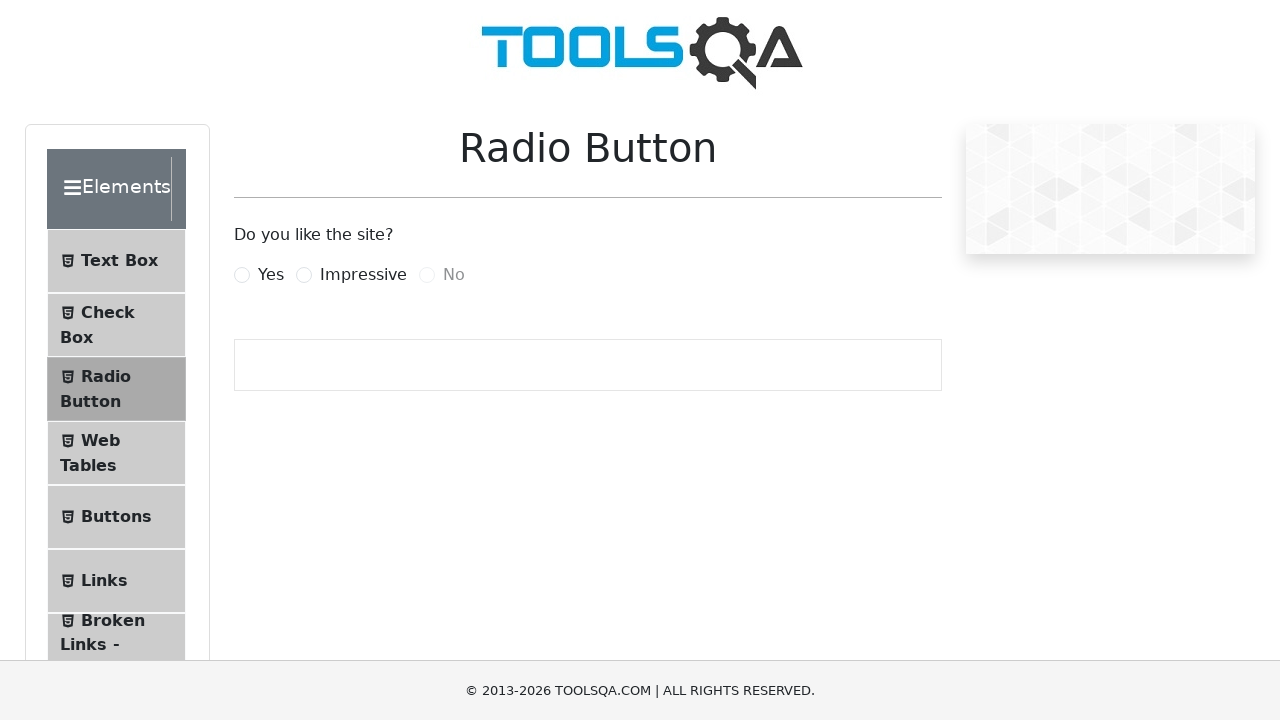

Checked if 'Yes' radio button is selected
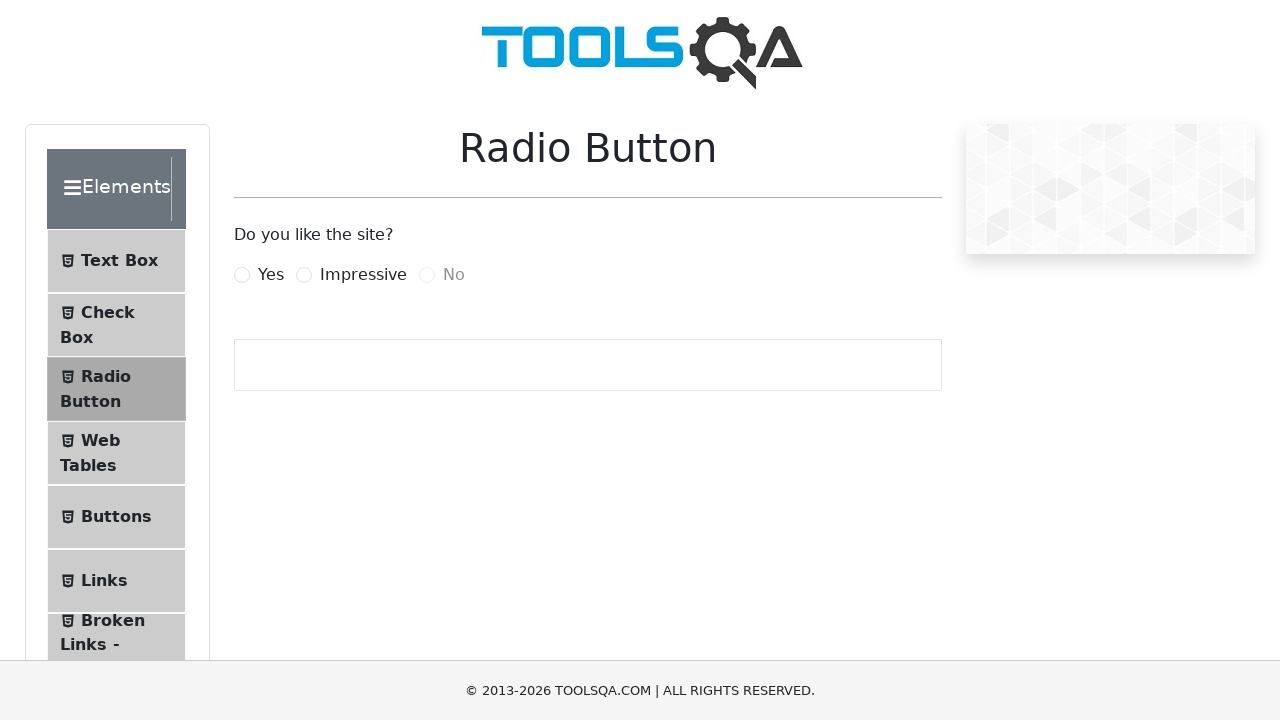

Verified: 'Yes' radio button is unselected
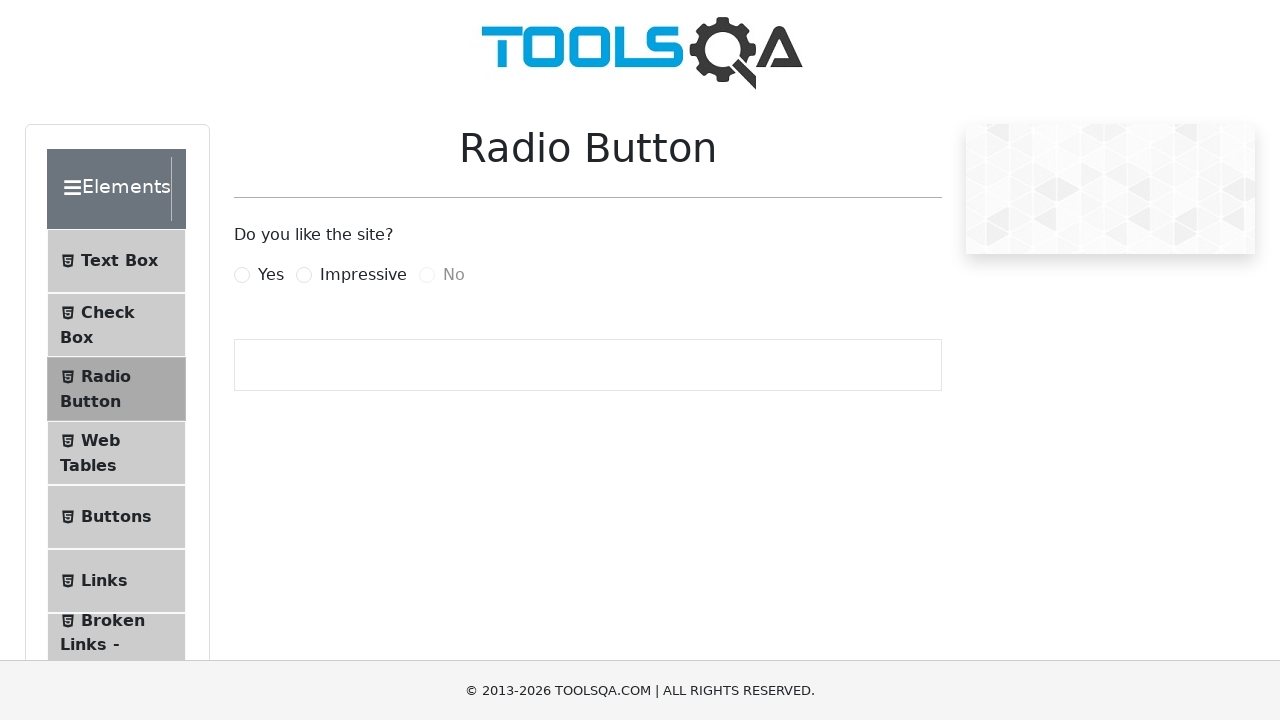

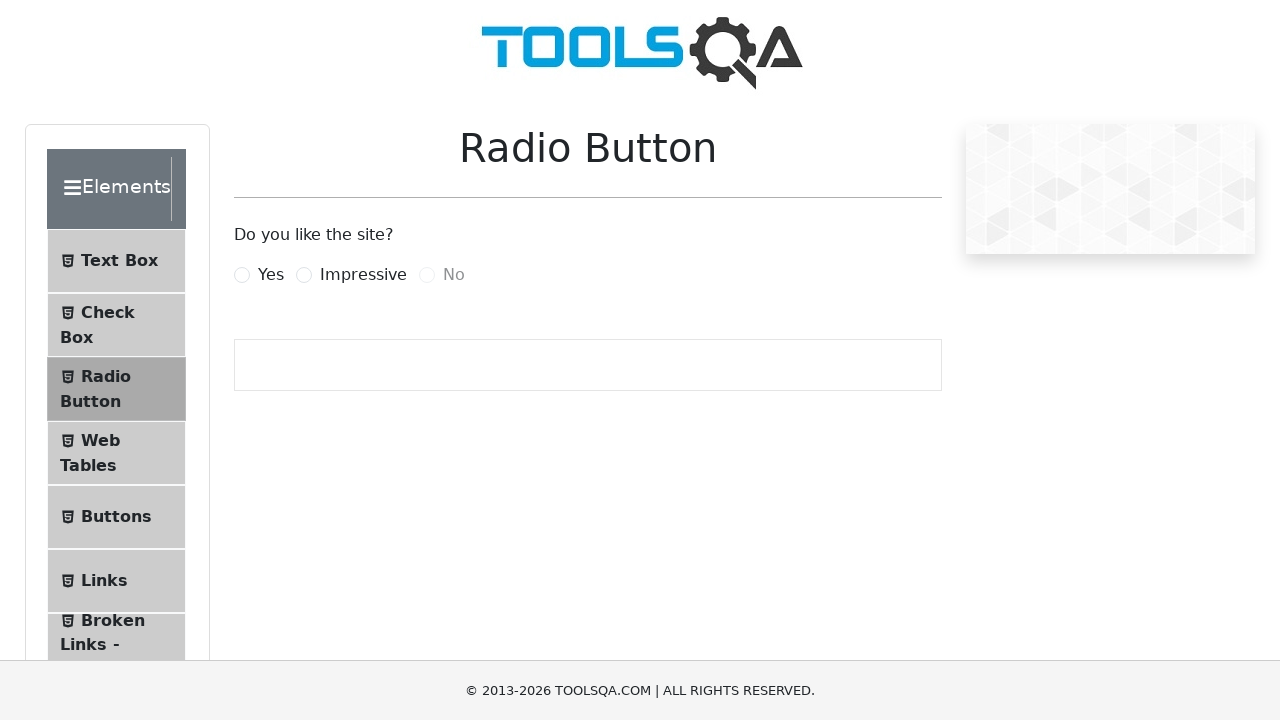